Navigates to RedBus website and verifies the page loads successfully

Starting URL: https://www.redbus.in/

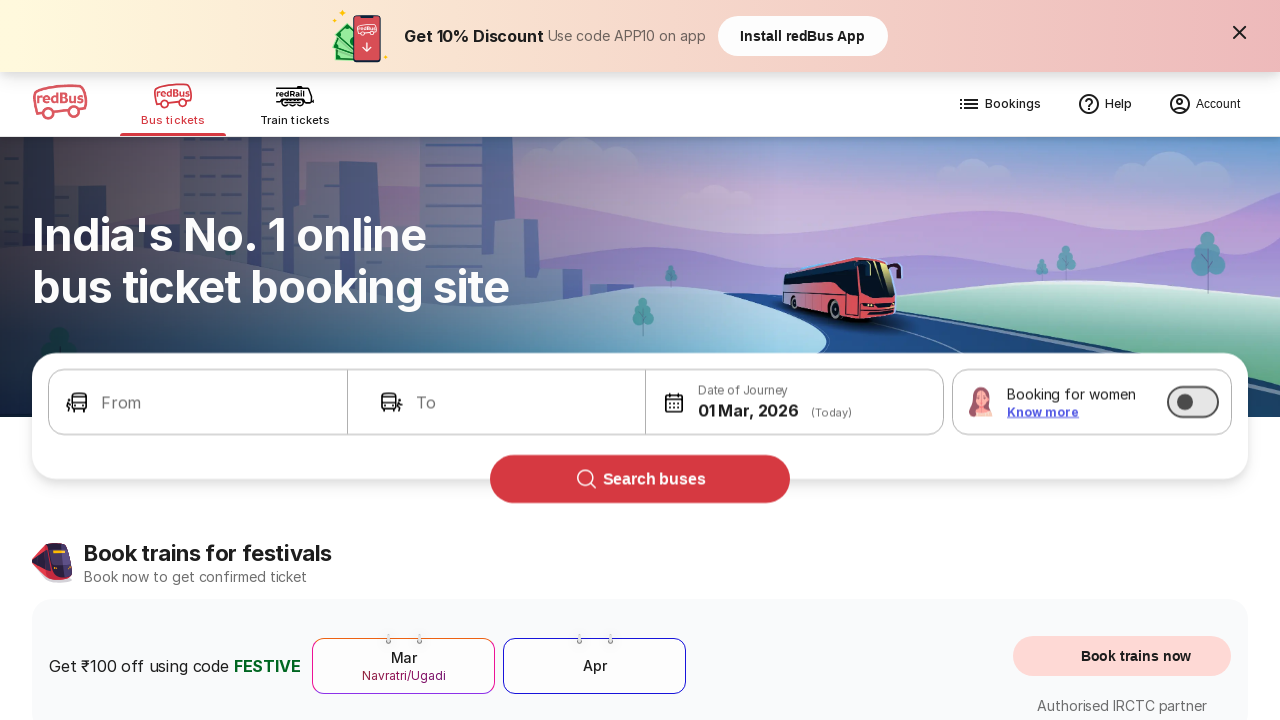

Waited for page DOM content to load
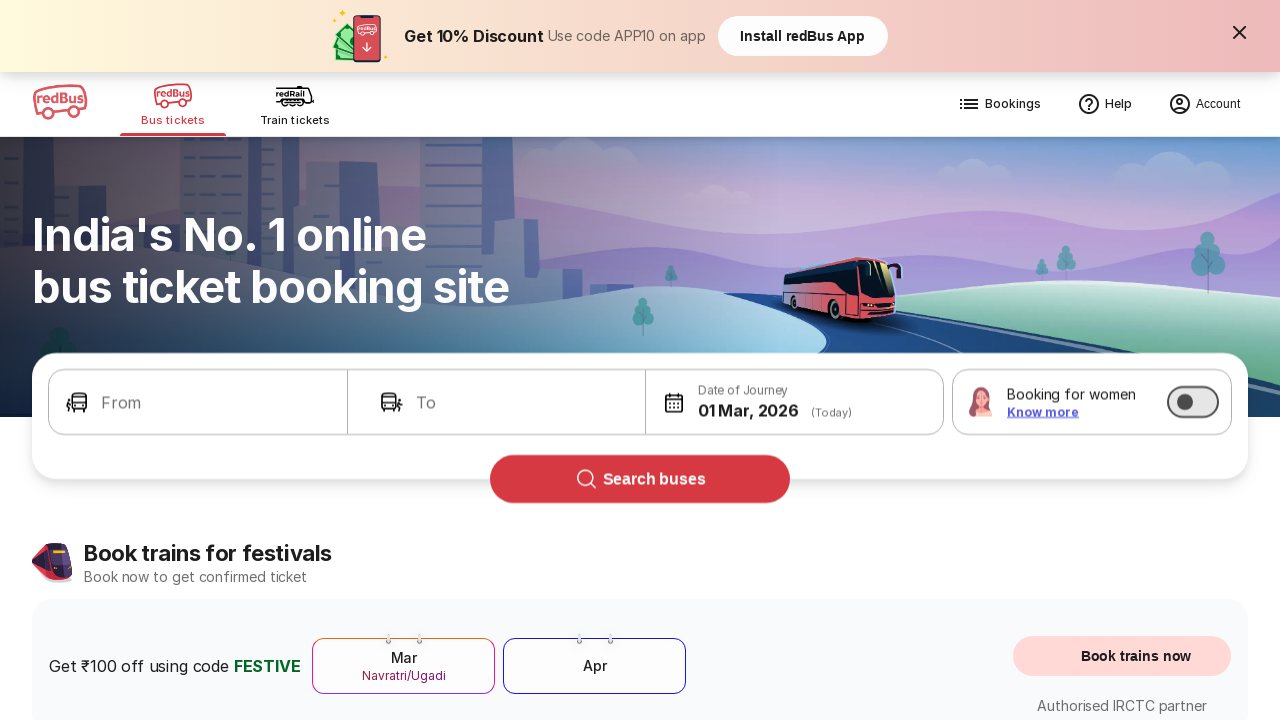

Verified body element is present on RedBus homepage
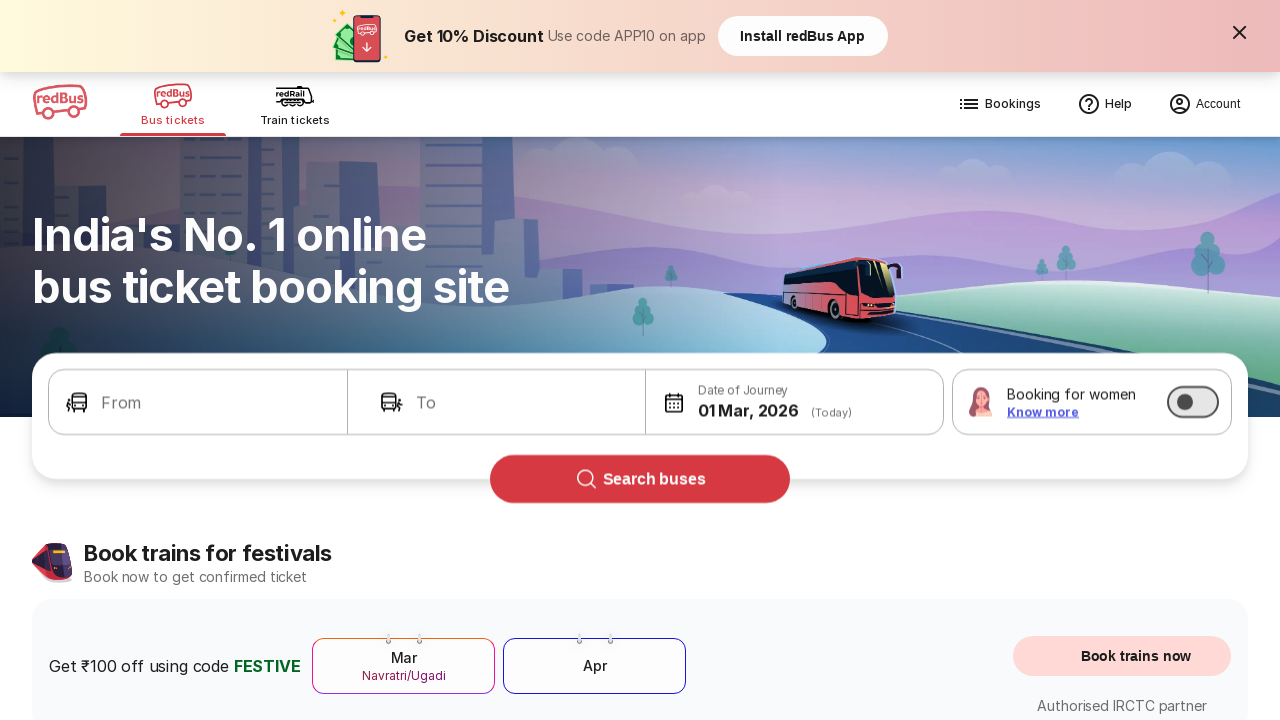

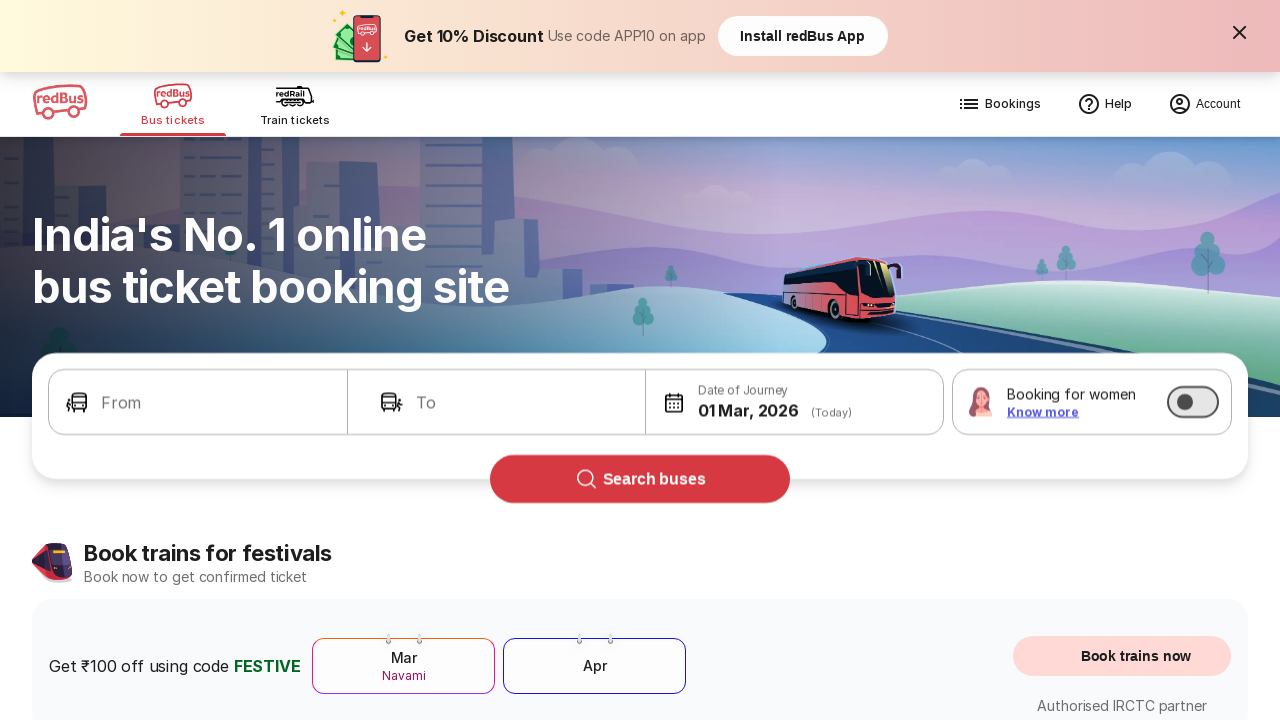